Tests tooltip functionality by hovering over an age input field and verifying the tooltip message appears

Starting URL: https://automationfc.github.io/jquery-tooltip/

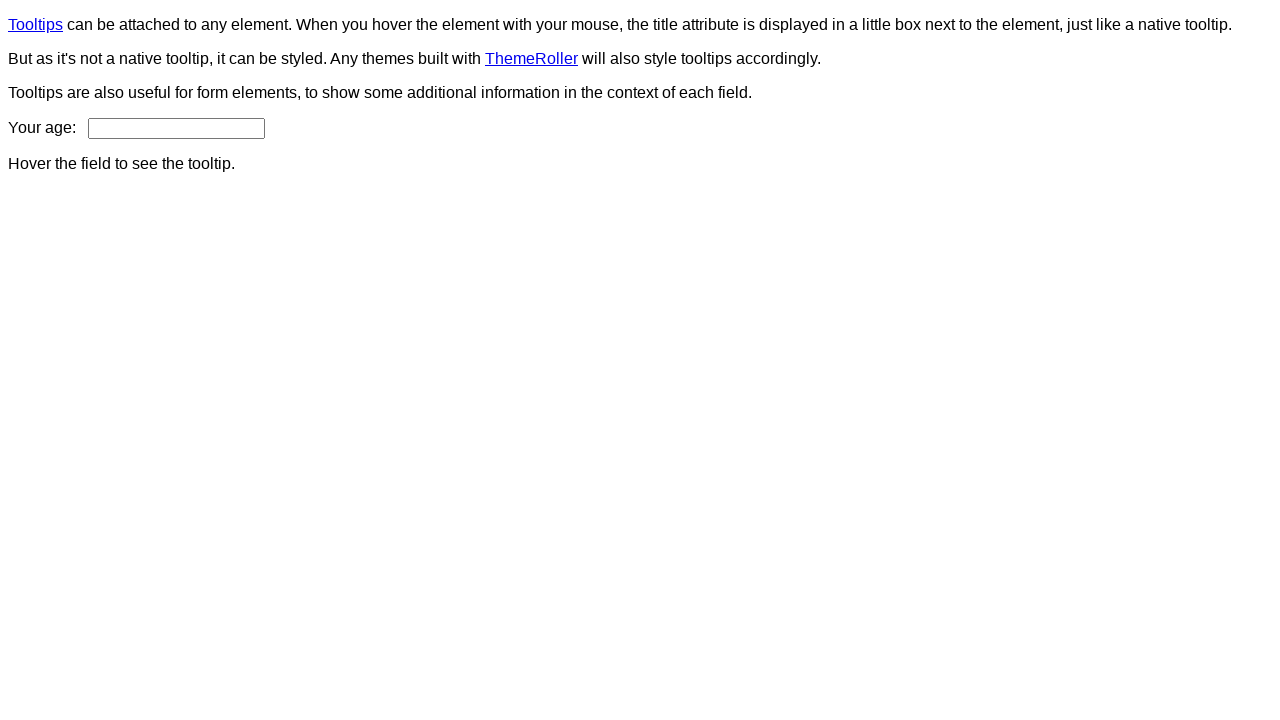

Hovered over age input field to trigger tooltip at (176, 128) on #age
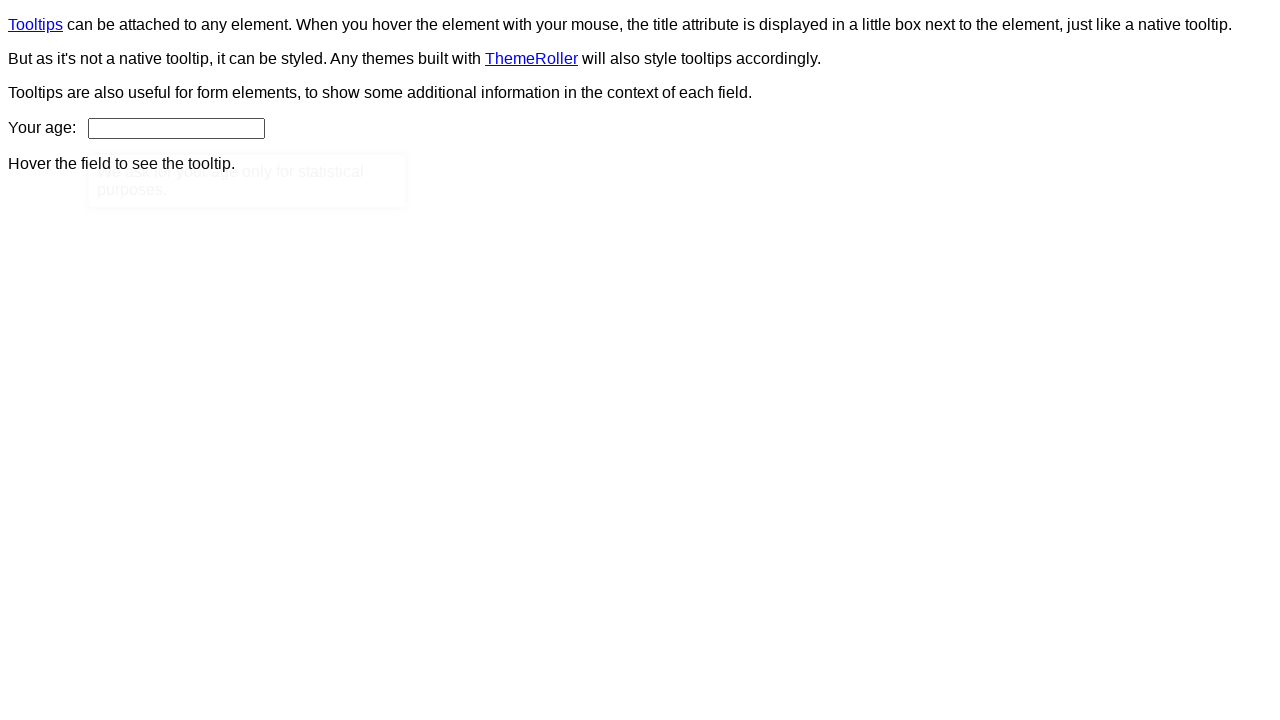

Verified tooltip message 'We ask for your age only for statistical purposes.' is displayed
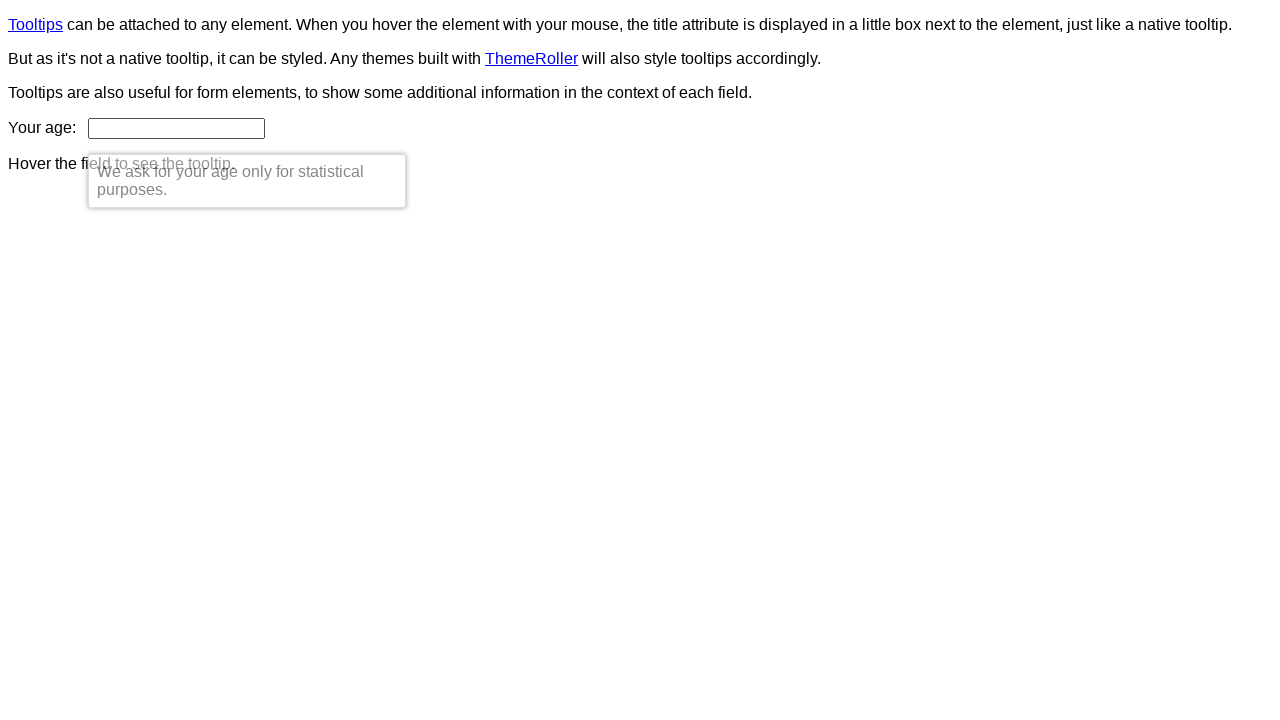

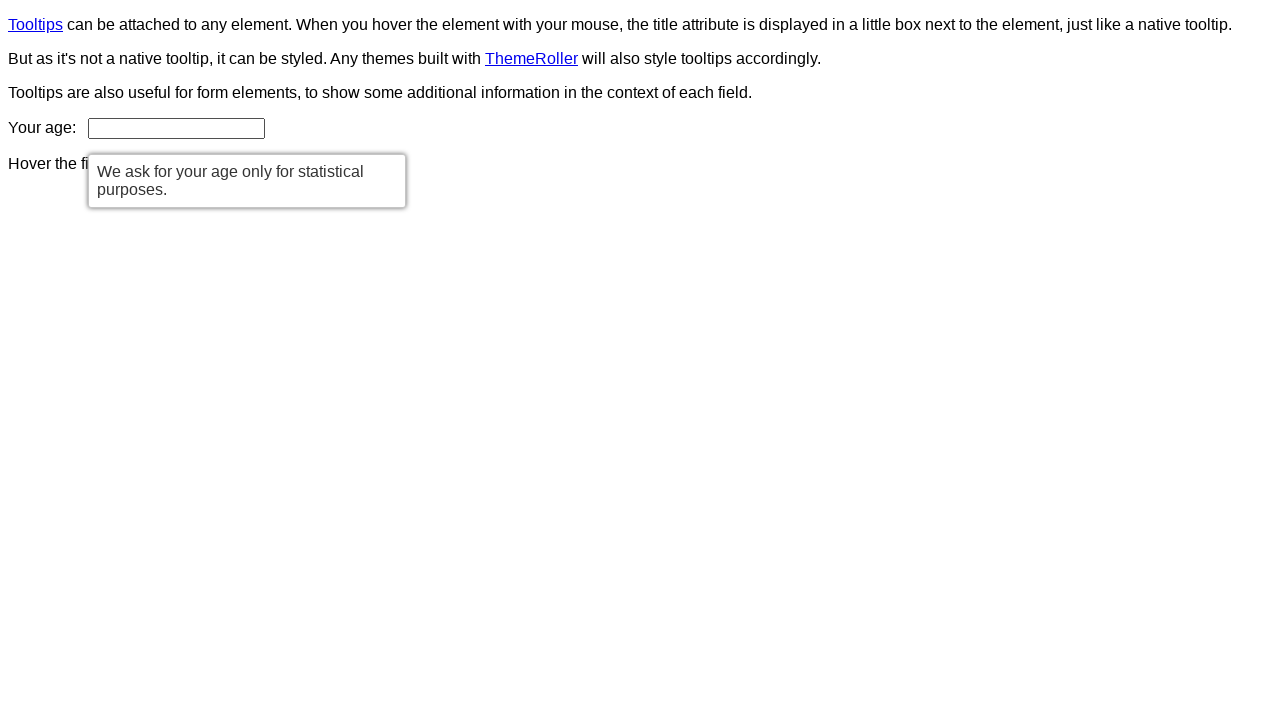